Tests the Brazilian court system (TJAL) second degree case search functionality by selecting the old number format option, entering a case number, and navigating to view case details.

Starting URL: https://www2.tjal.jus.br/cposg5/open.do

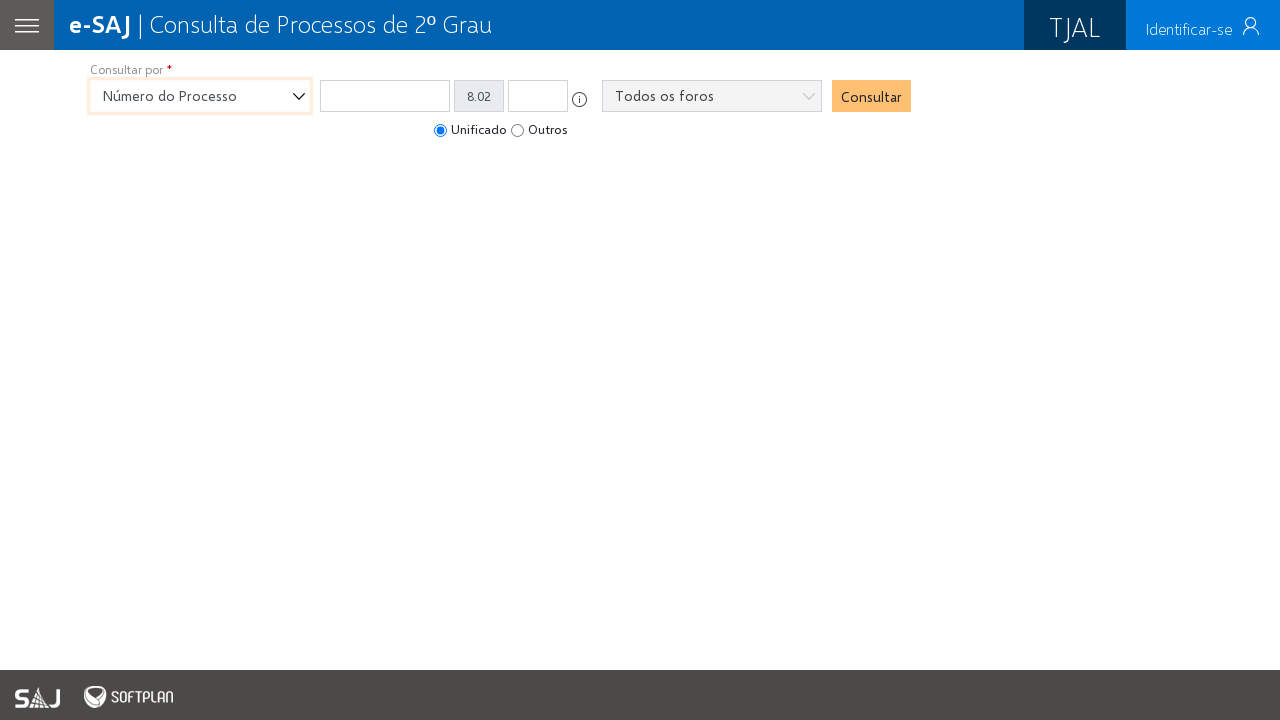

Clicked on the 'old number' radio button option at (518, 130) on #radioNumeroAntigo
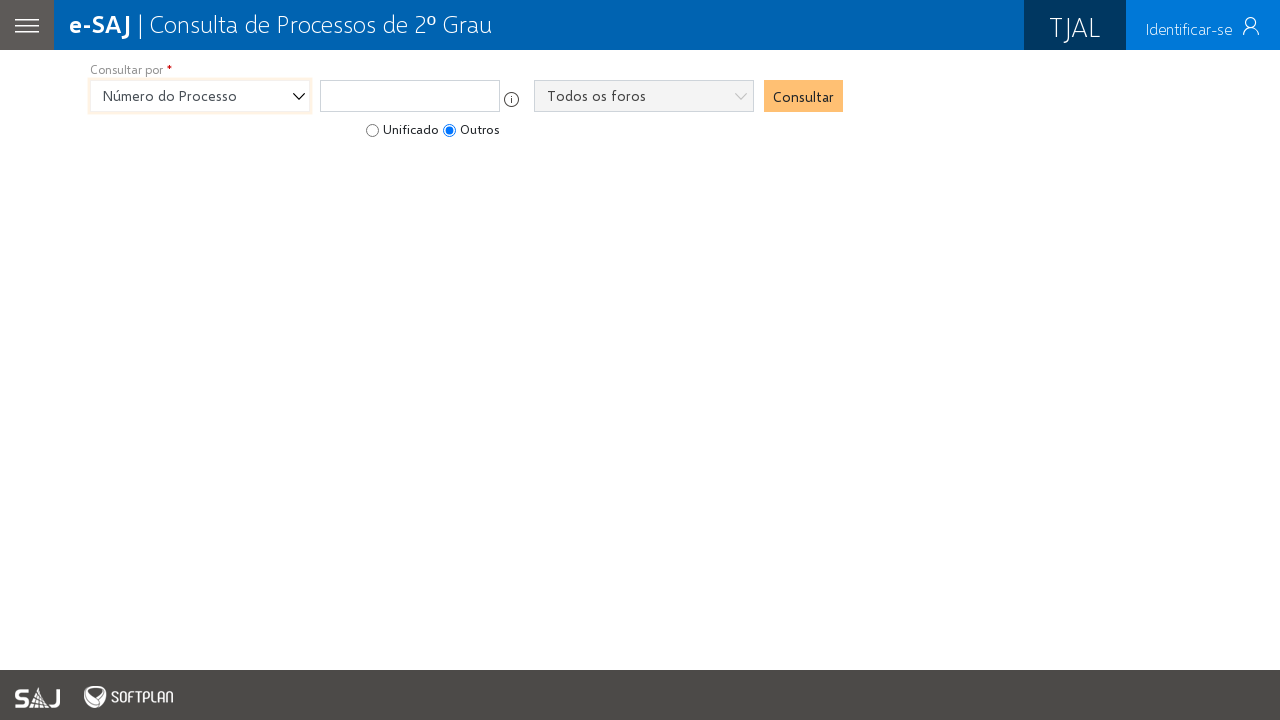

Filled in the case number in the formatted field with '0710802-55.2018.8.02.0001' on #nuProcessoAntigoFormatado
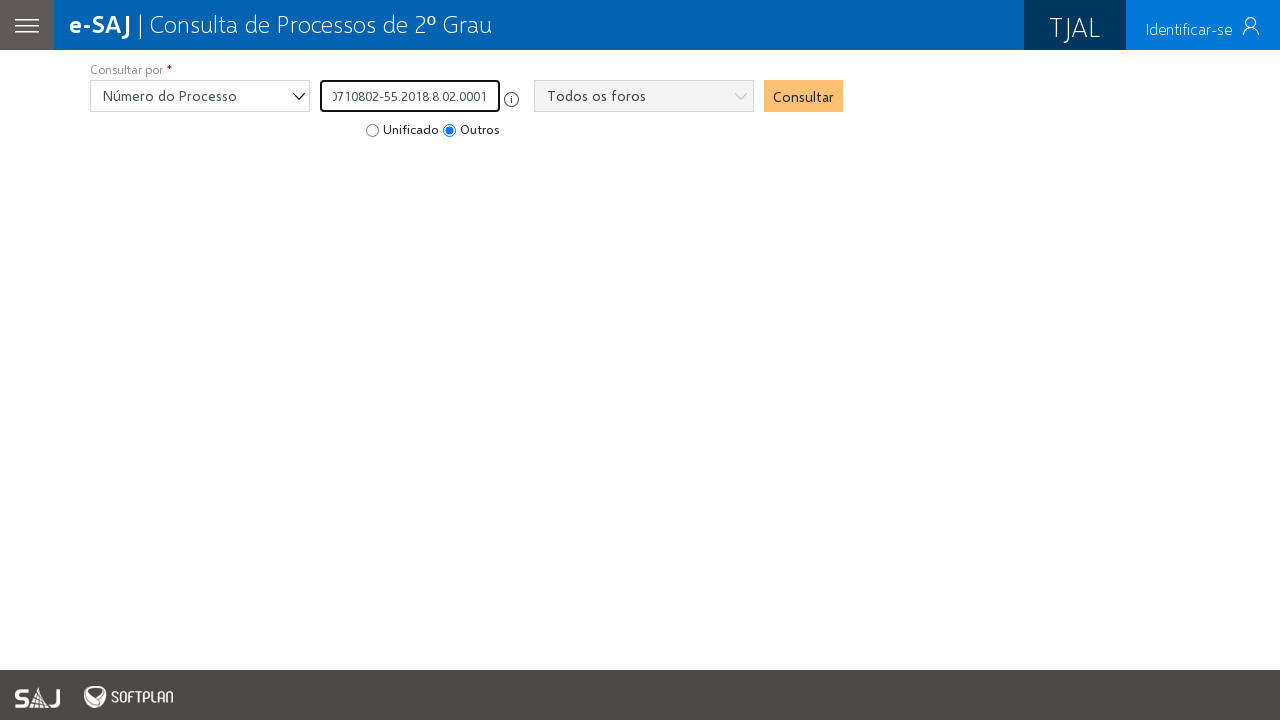

Clicked the search/consult button at (804, 96) on #pbConsultar
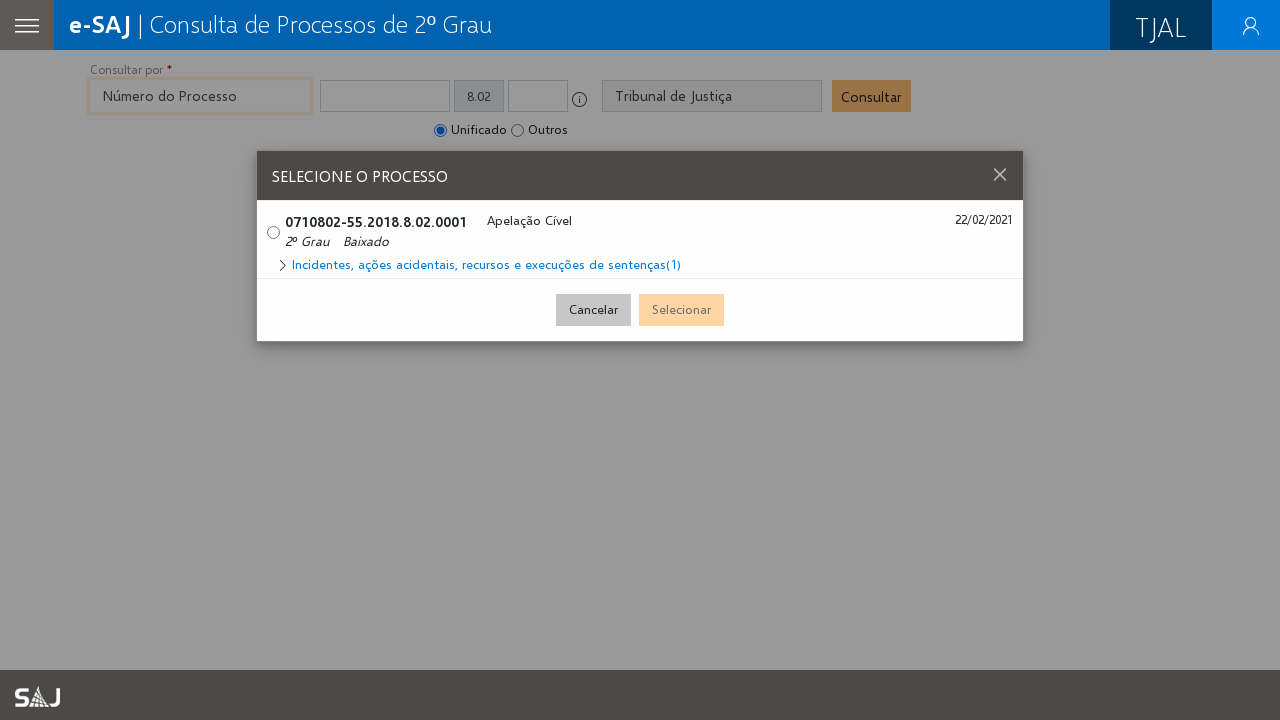

Waited for the selected process element to load
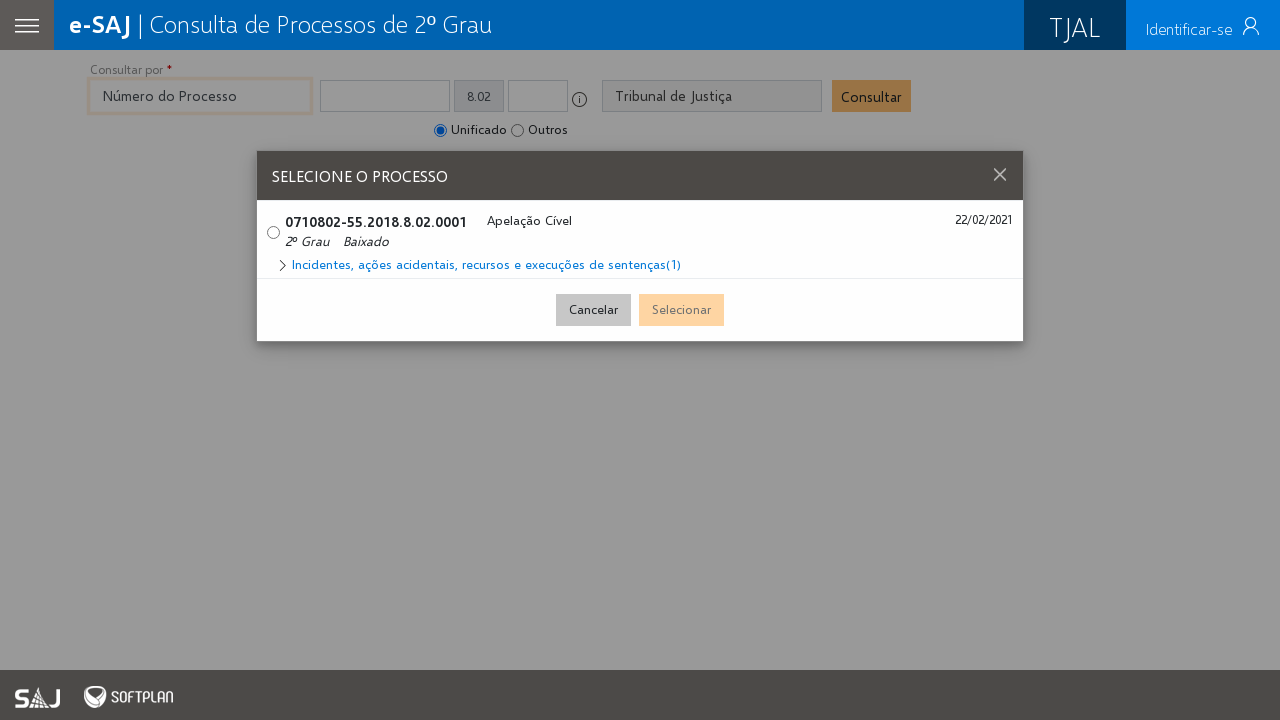

Clicked on the selected process at (274, 232) on #processoSelecionado
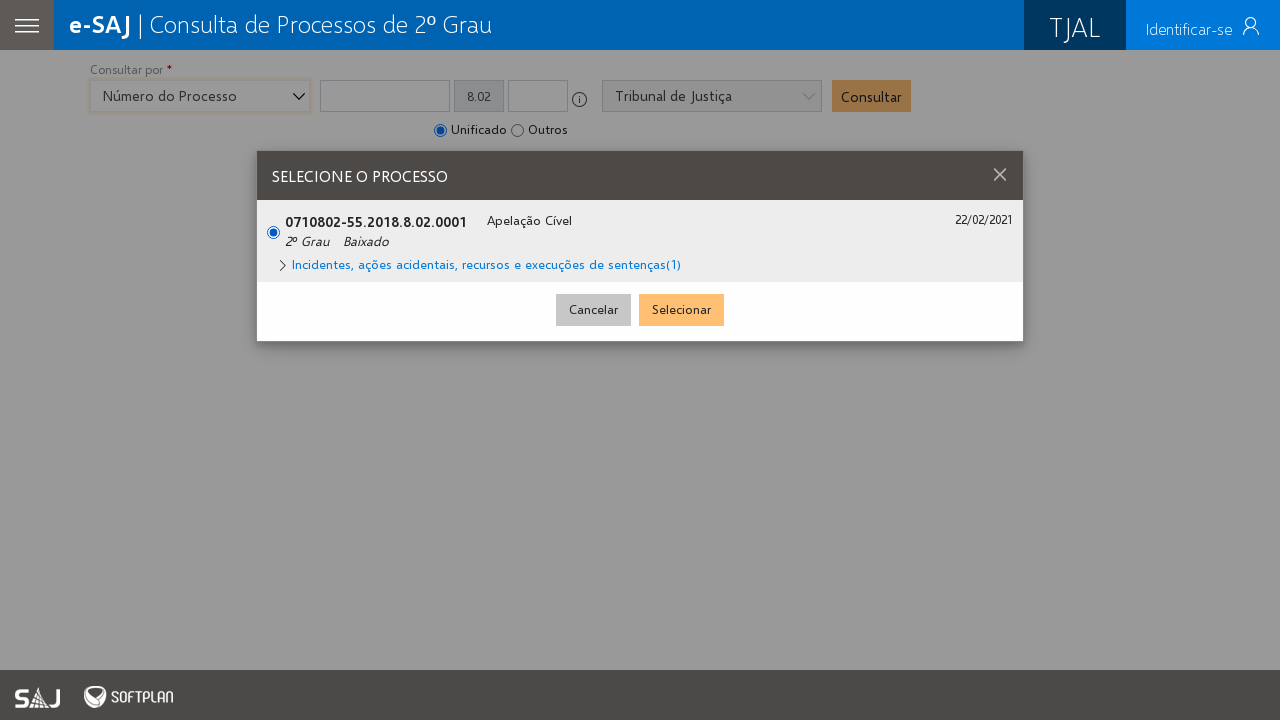

Clicked the submit incident button to view full case details at (682, 310) on #botaoEnviarIncidente
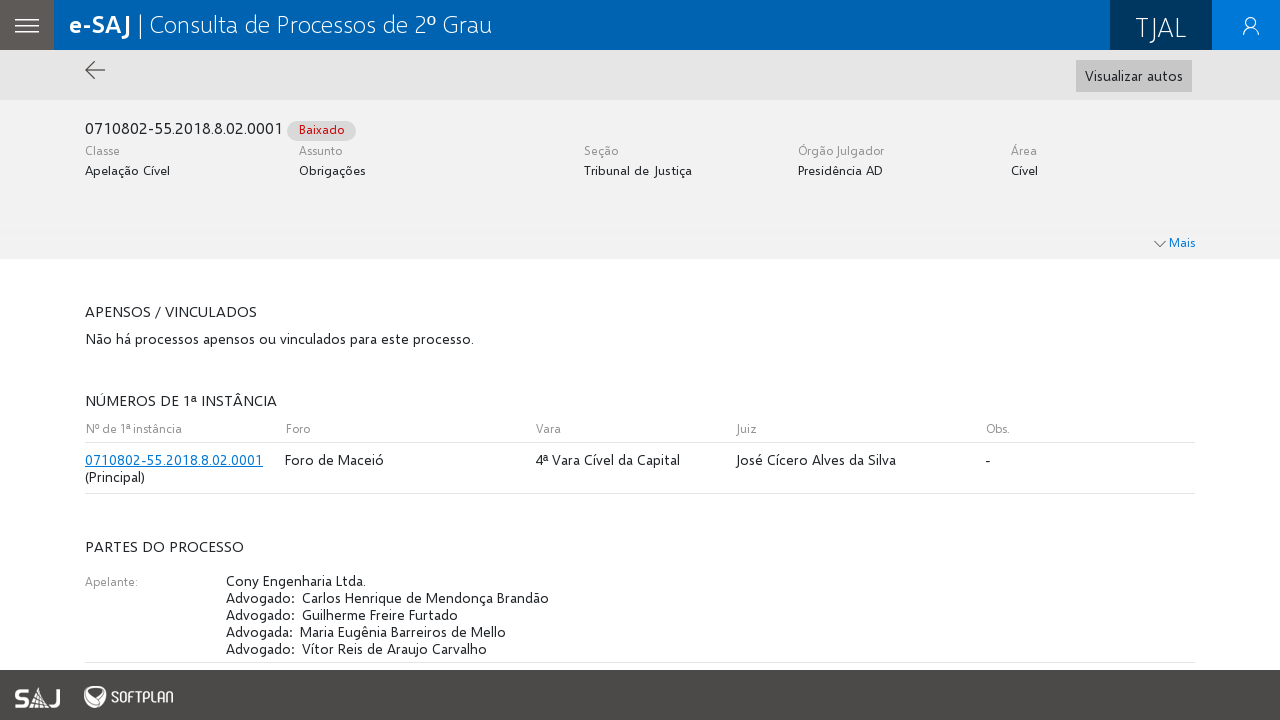

Waited for case details to load, confirmed by presence of case number element
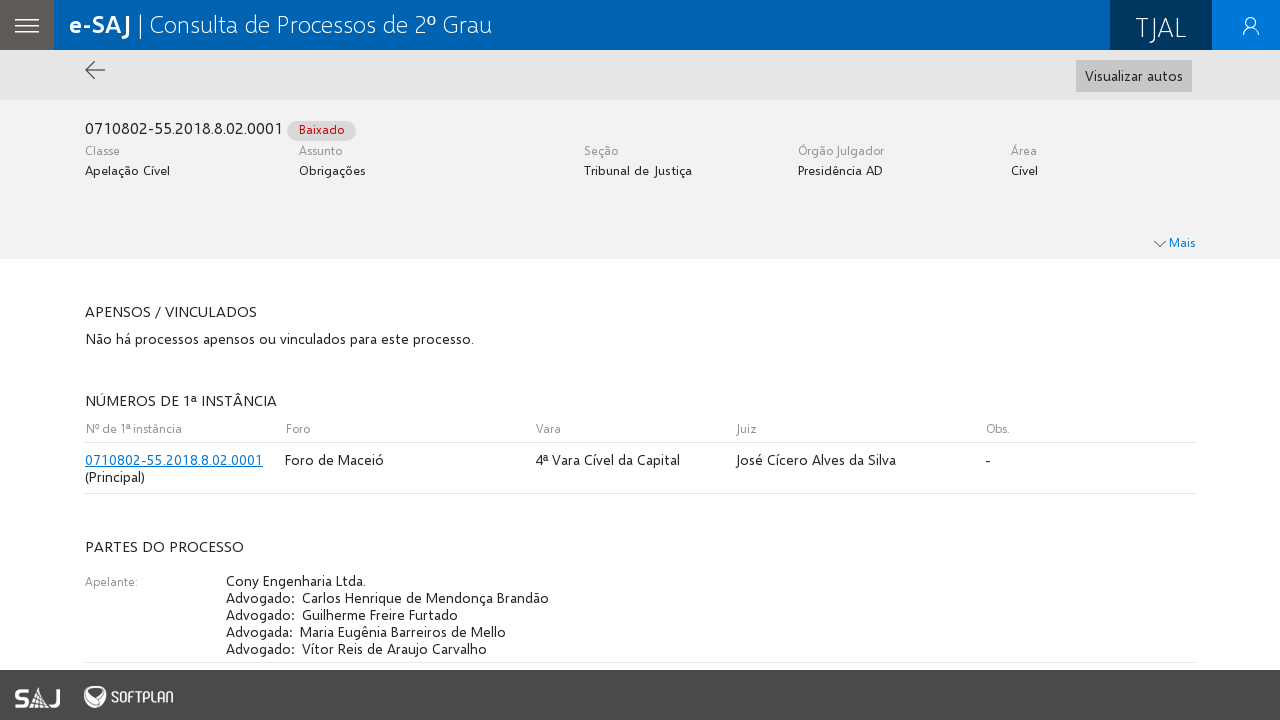

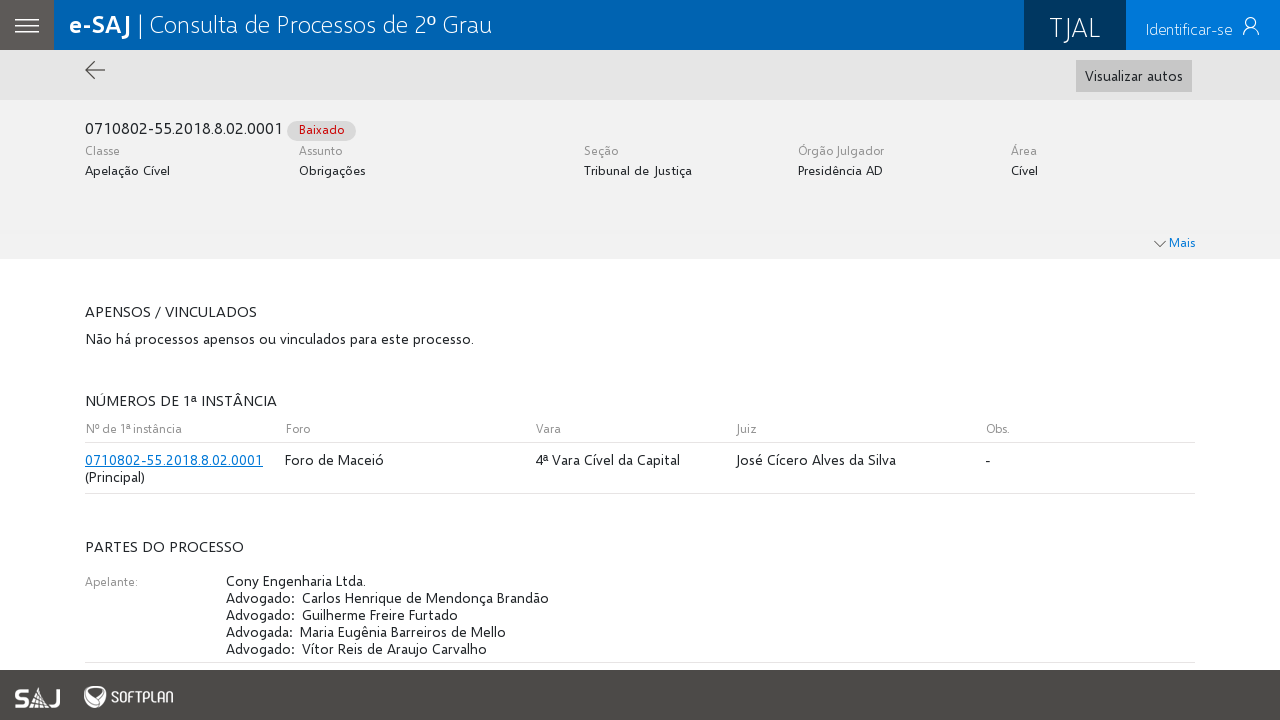